Tests show/hide button functionality by clicking show button to display text, then hide button to hide it, and verifying button states

Starting URL: https://kristinek.github.io/site/examples/actions

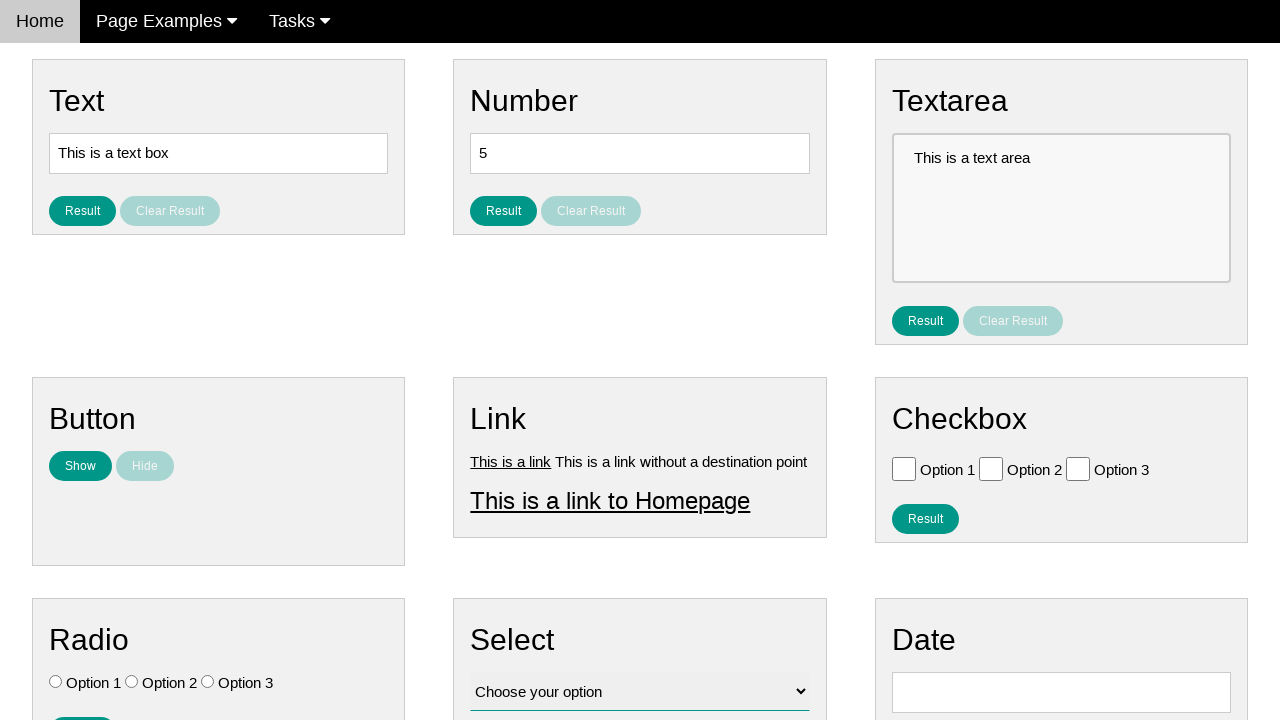

Clicked show button to display text at (80, 466) on #show_text
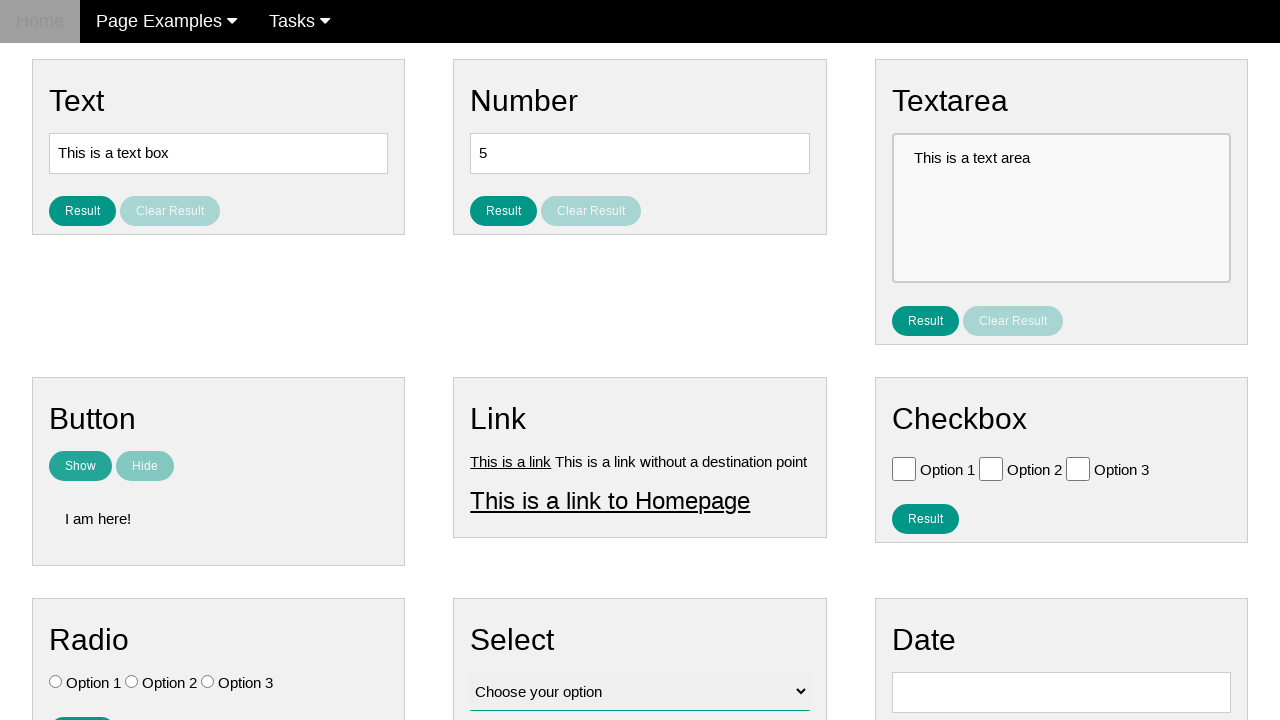

Verified text element is visible after clicking show button
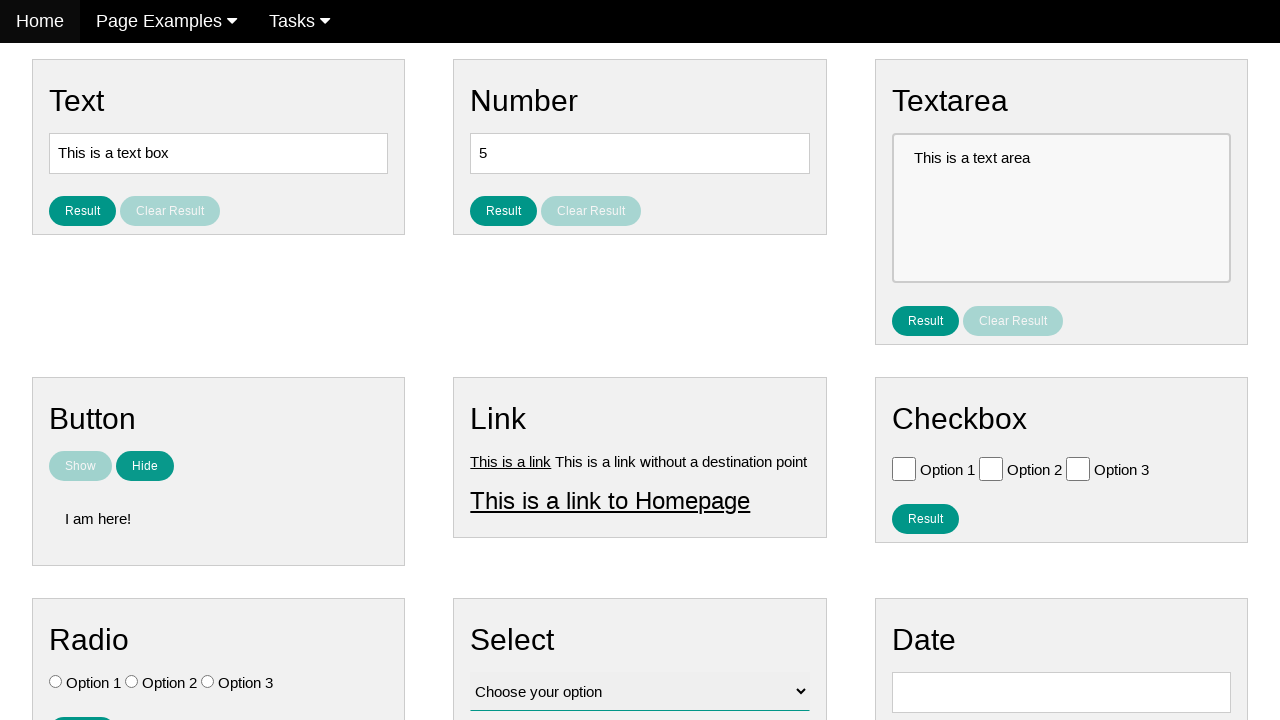

Clicked hide button to hide text at (145, 466) on [name='hide_text']
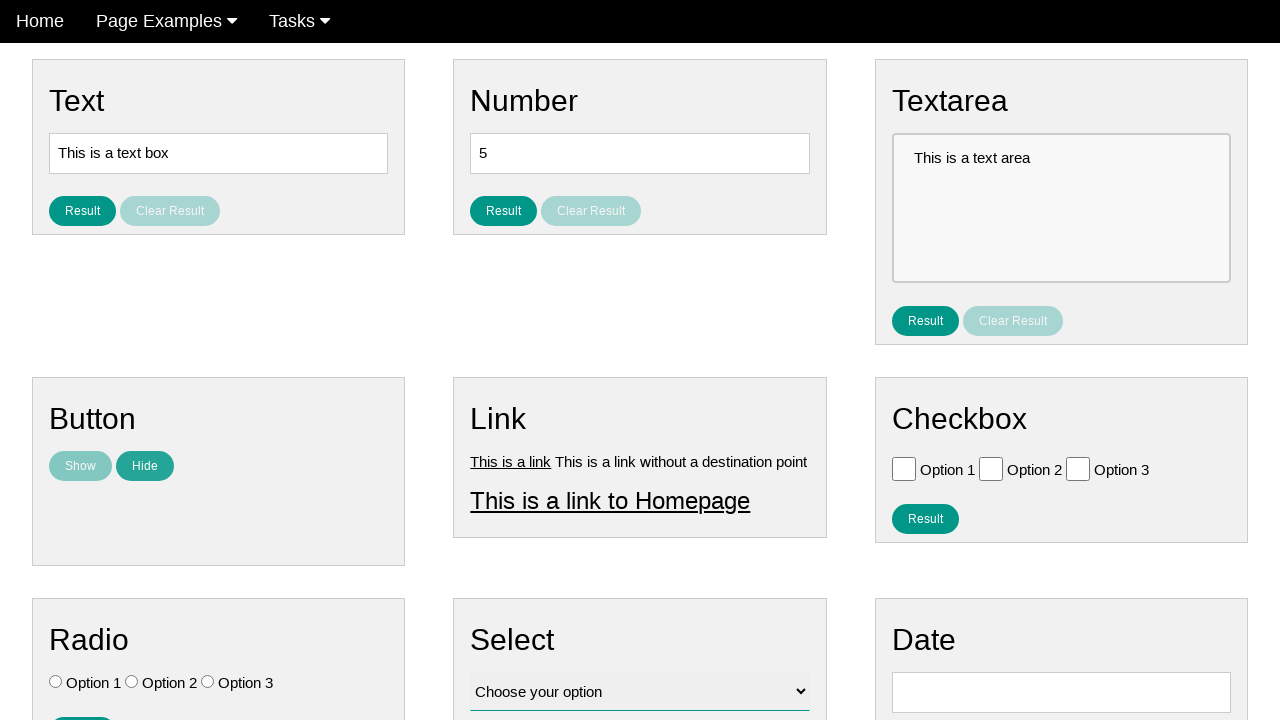

Verified text element is hidden after clicking hide button
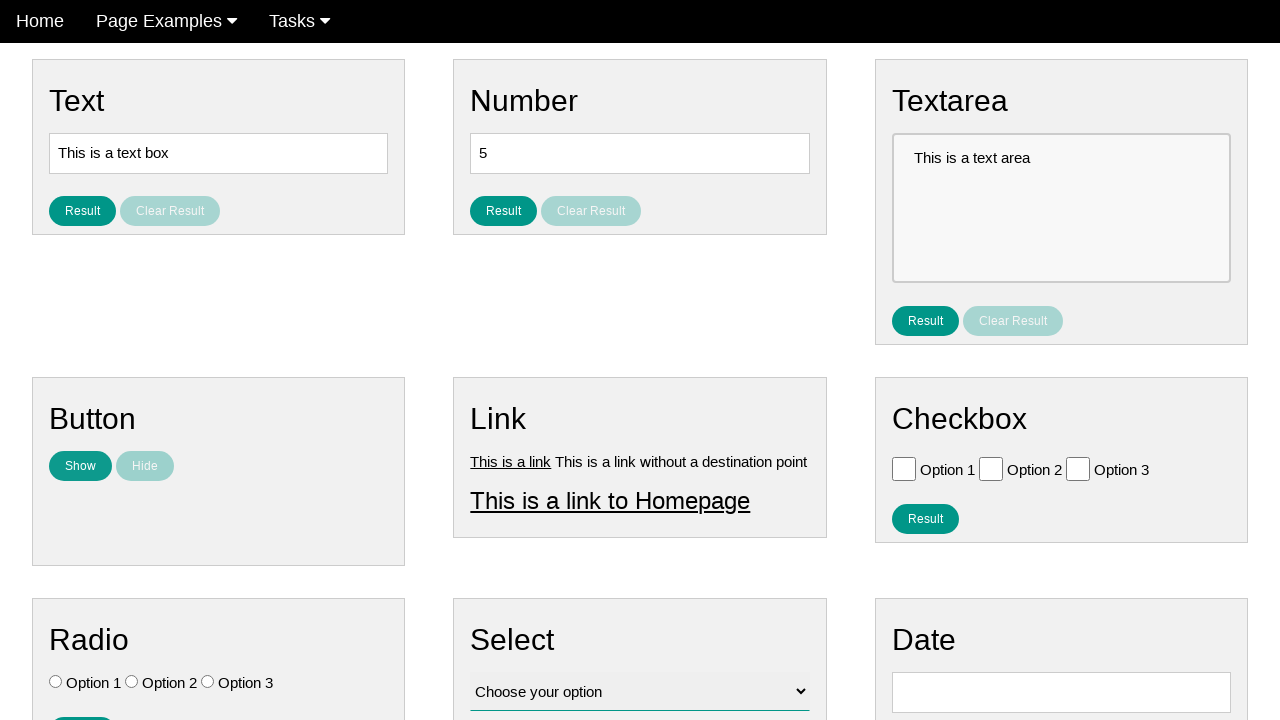

Verified hide button is disabled
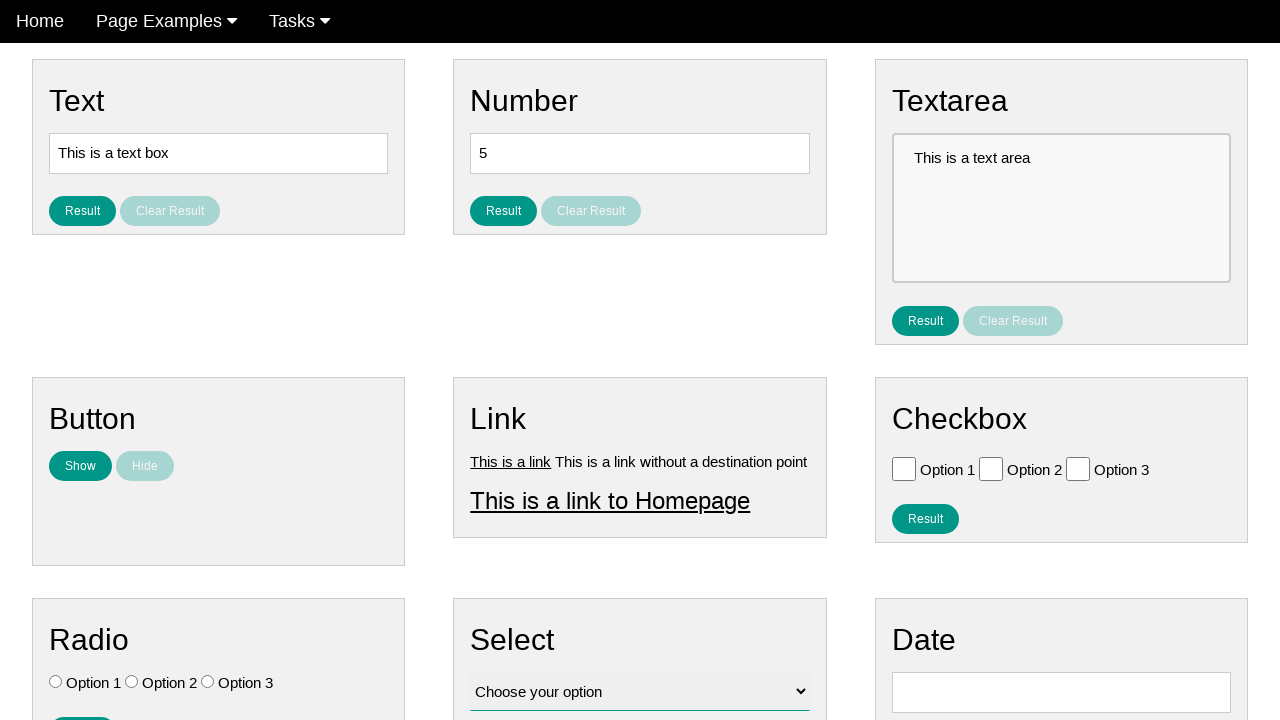

Verified show button is enabled
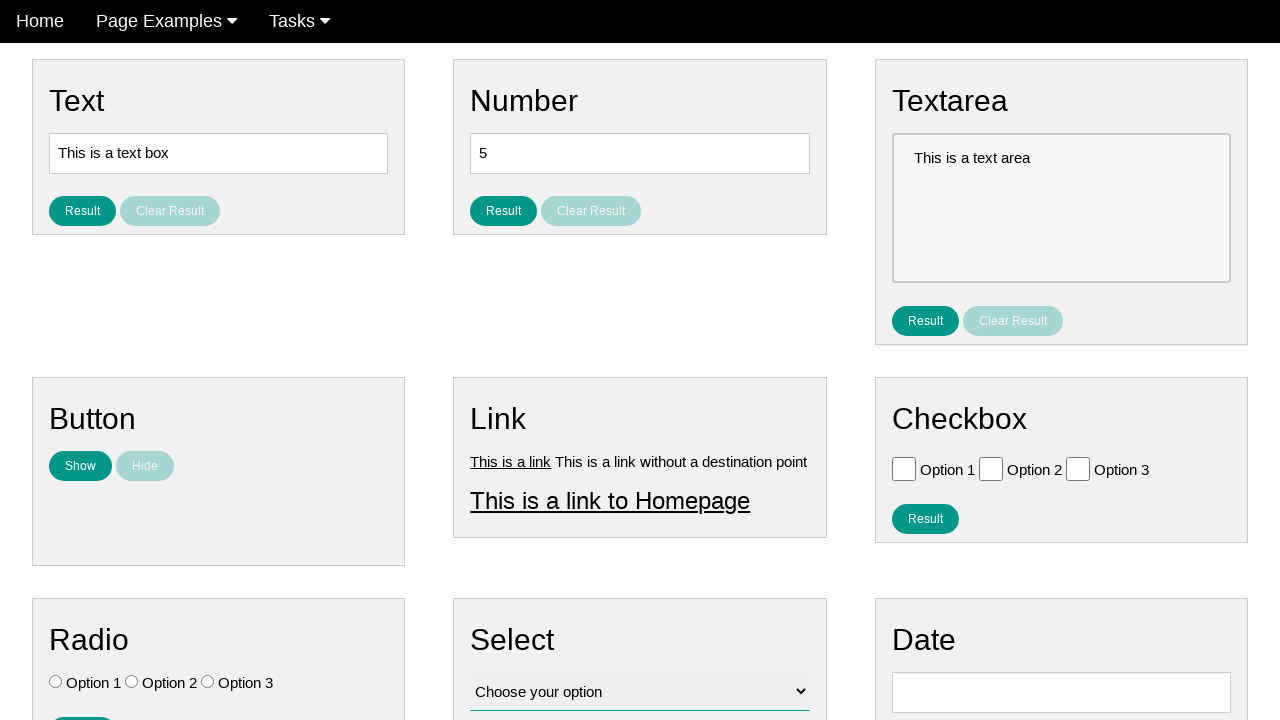

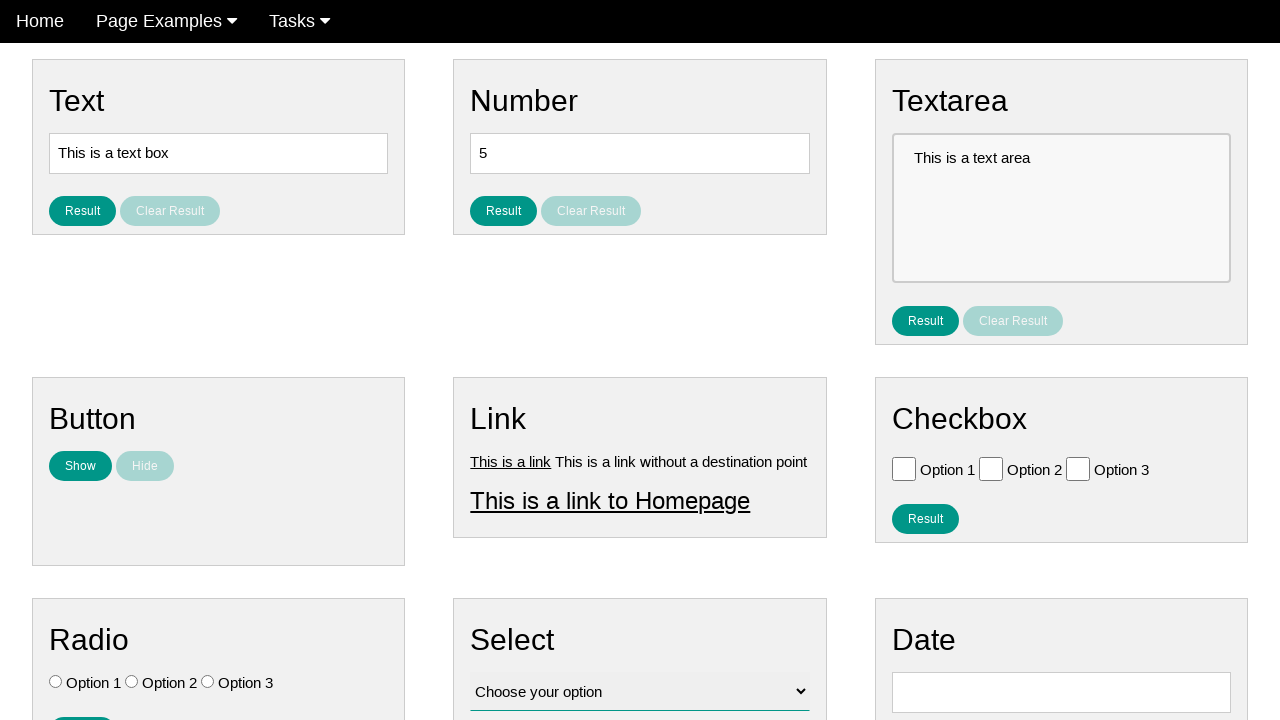